Tests the registration of a pet donation point by filling out a form with name, email, address details, selecting pet type, and verifying successful submission

Starting URL: https://petlov.vercel.app/signup

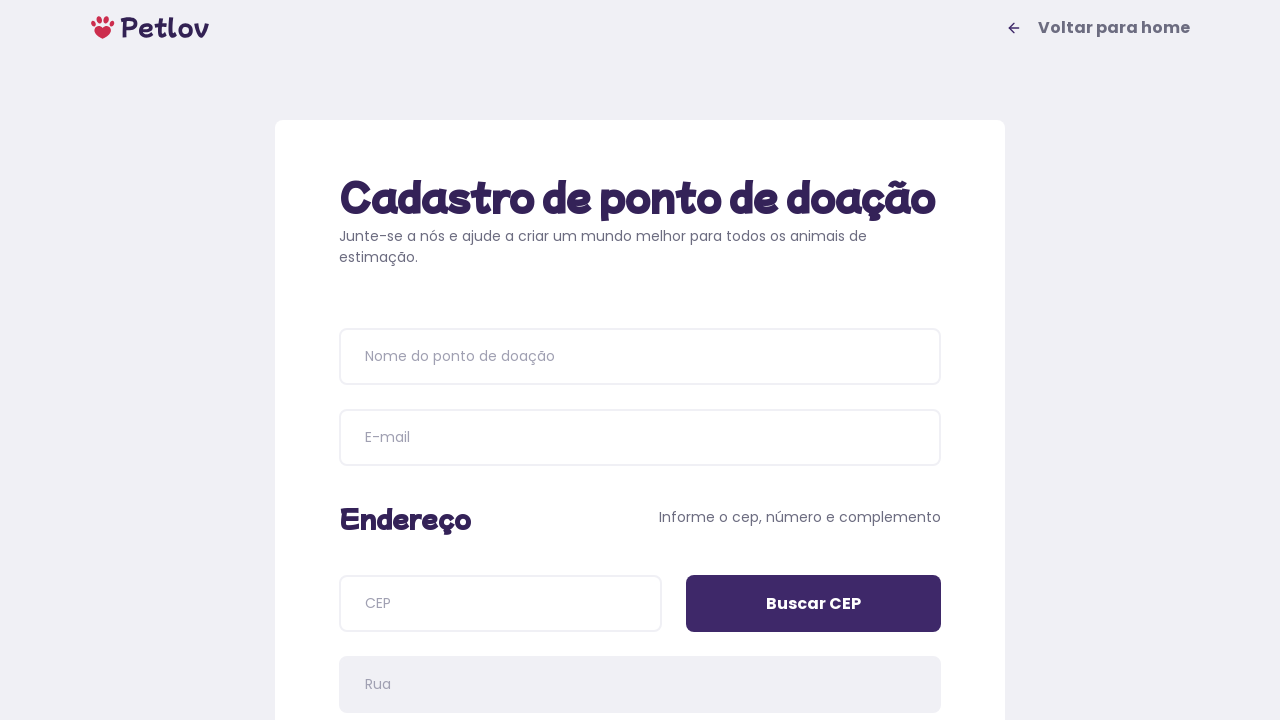

Waited for page heading to load
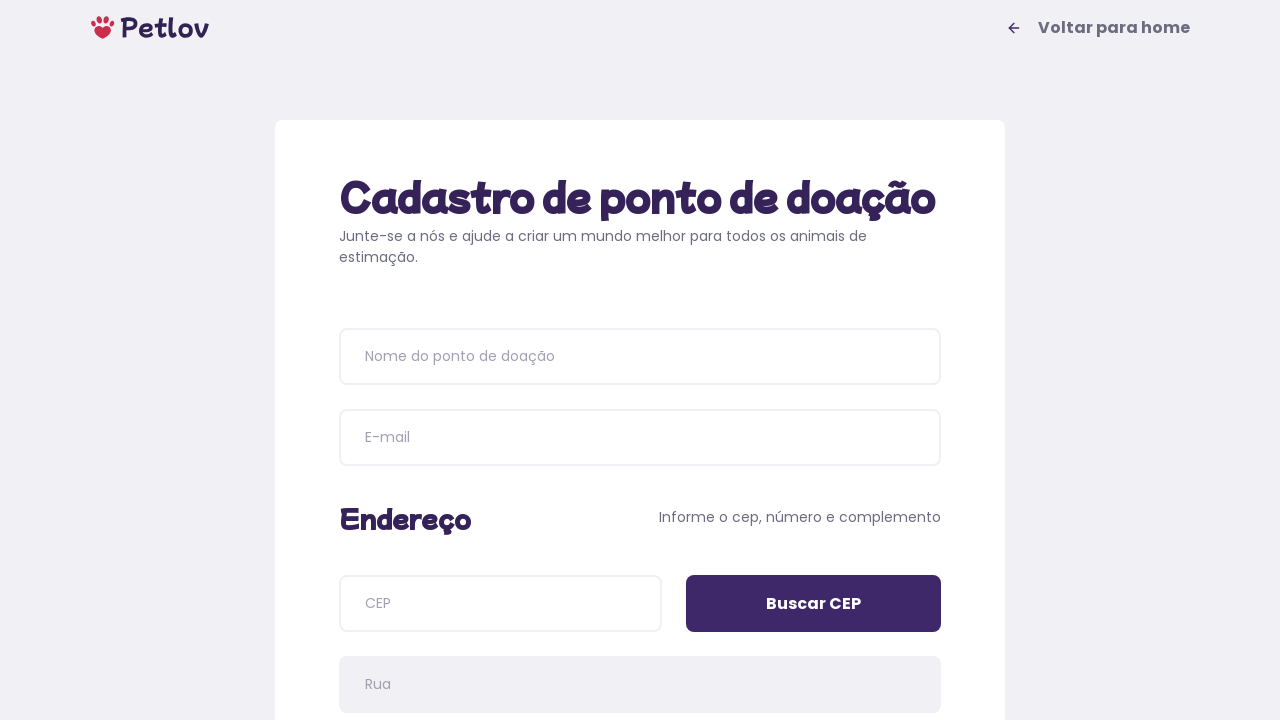

Verified page heading contains 'Cadastro de ponto de doação'
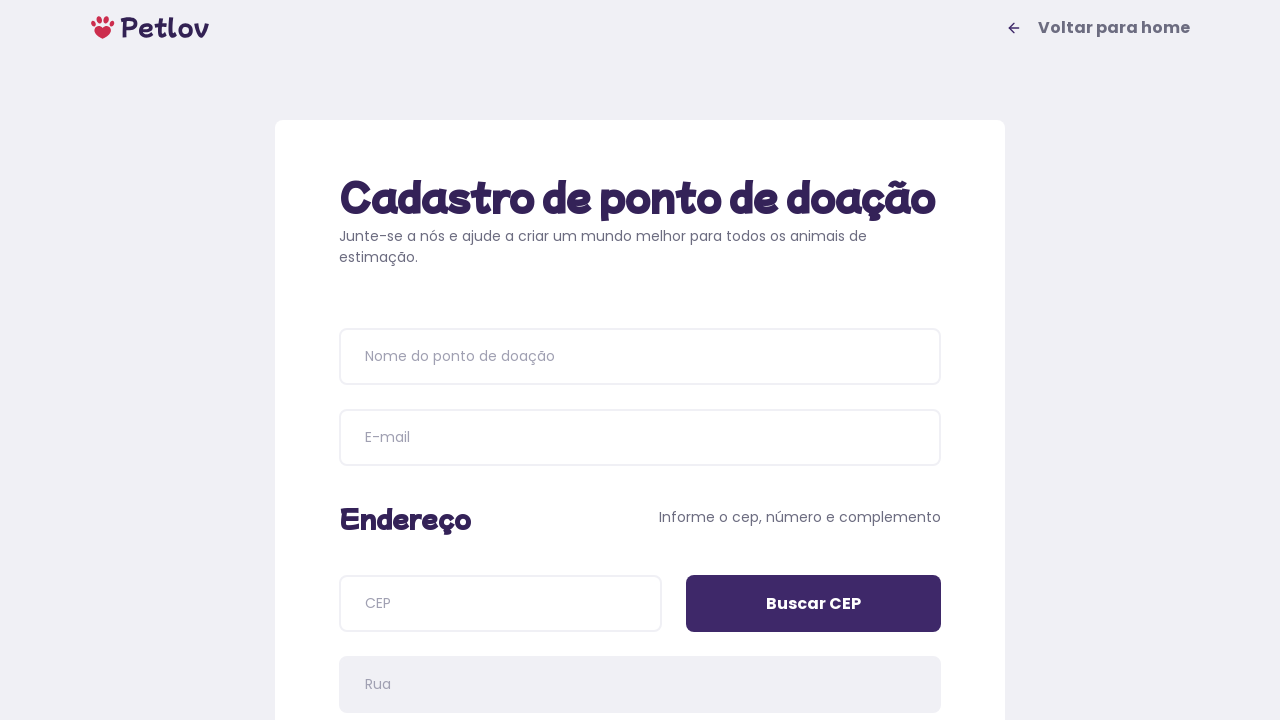

Filled donation point name with 'Abrigo Animal Feliz' on input[name='name']
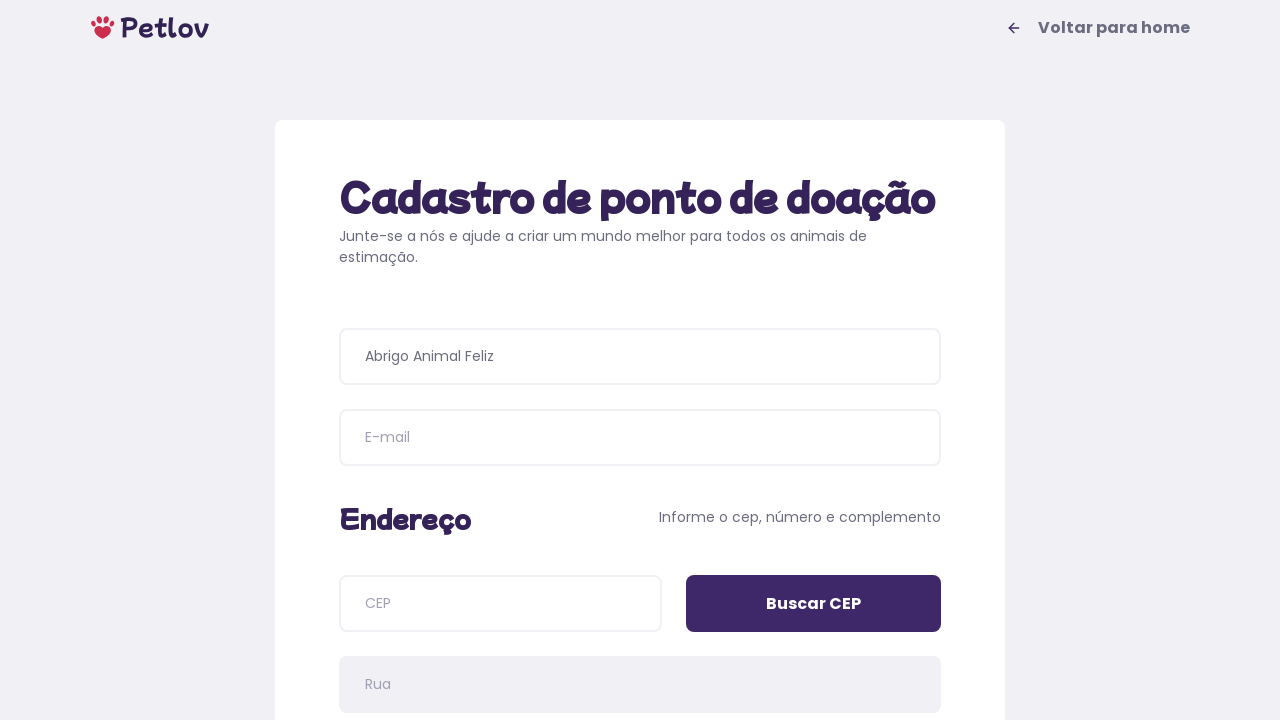

Filled email field with 'abrigo.feliz@petcare.com.br' on input[name='email']
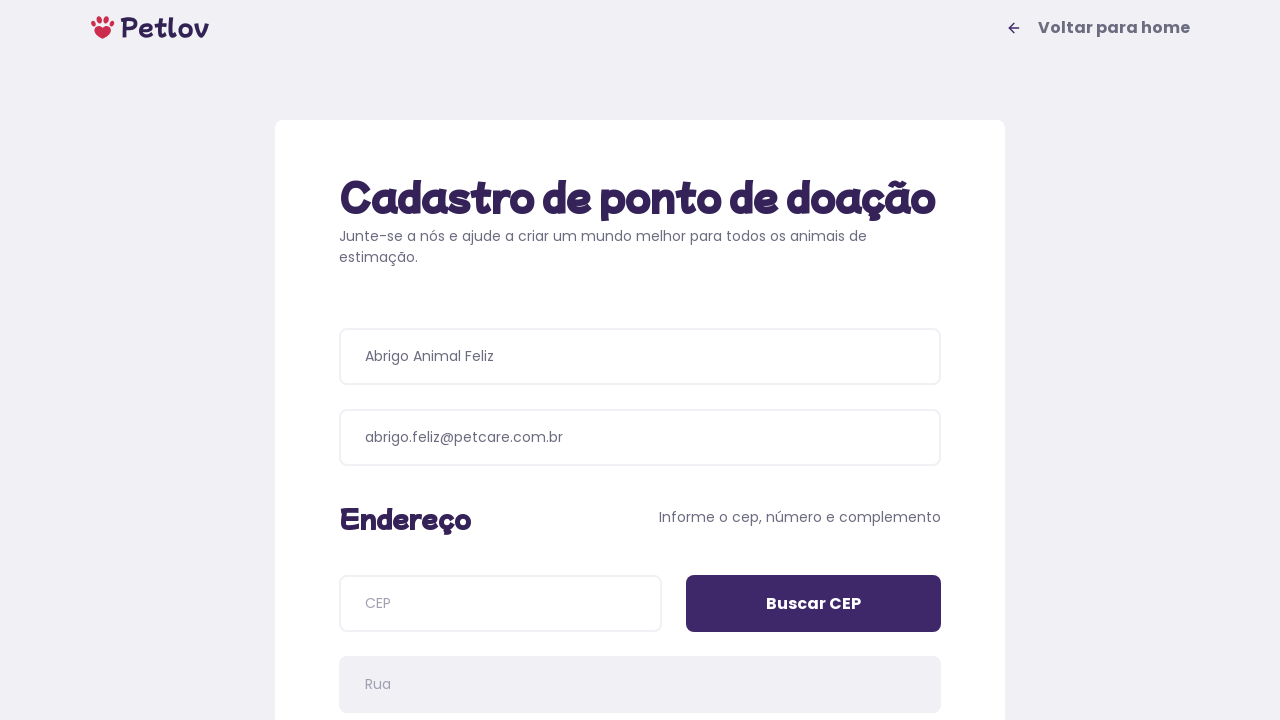

Filled CEP field with '04534011' on input[name='cep']
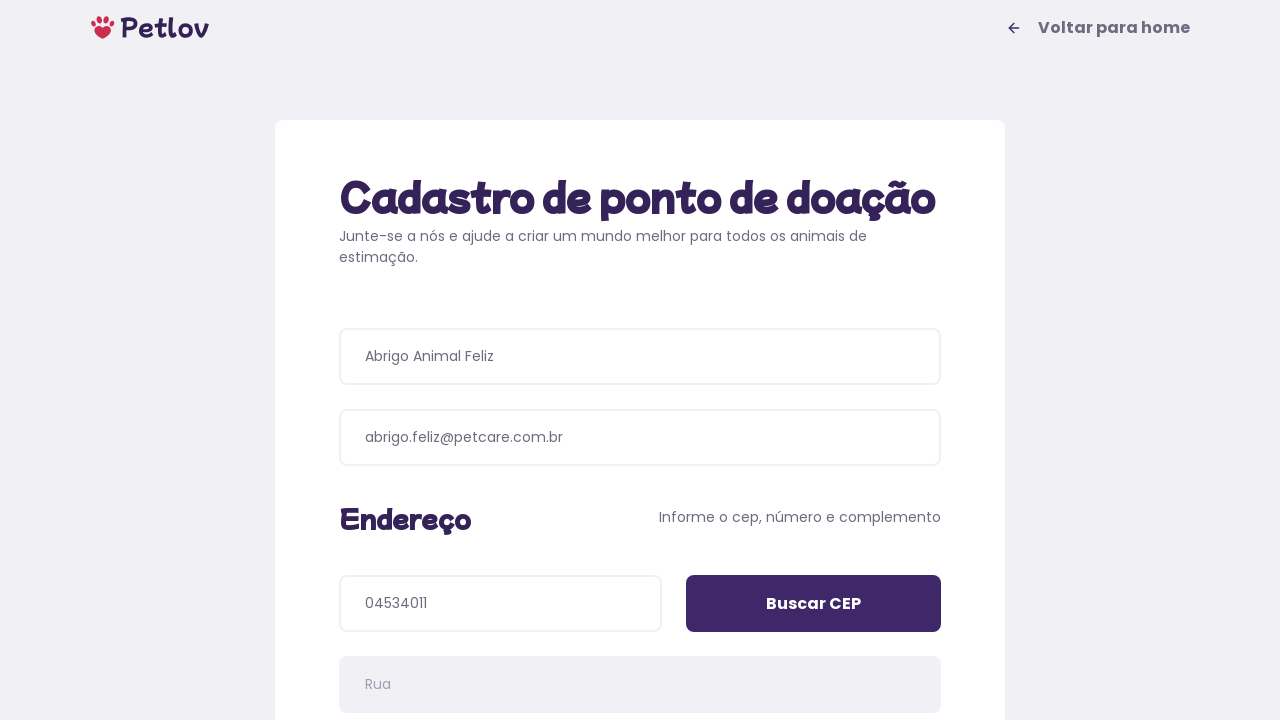

Clicked 'Buscar CEP' button to search and auto-fill address at (814, 604) on input[value='Buscar CEP']
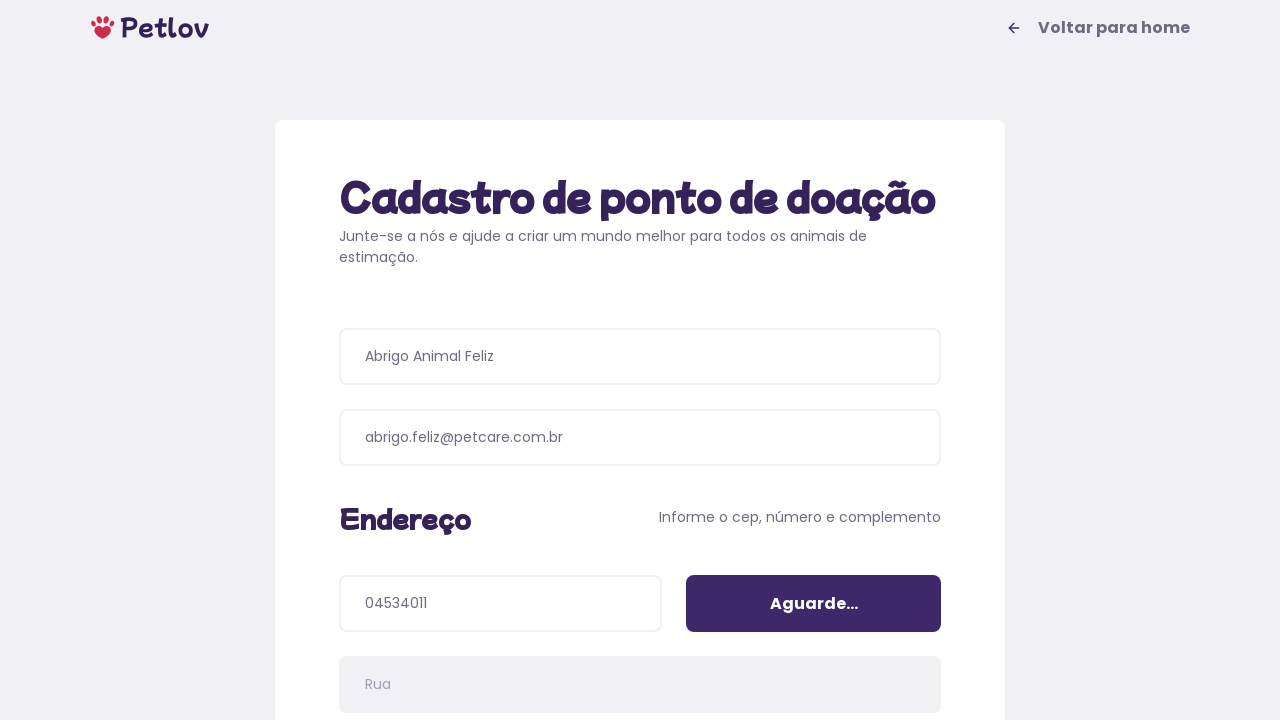

Filled address number field with '250' on input[name='addressNumber']
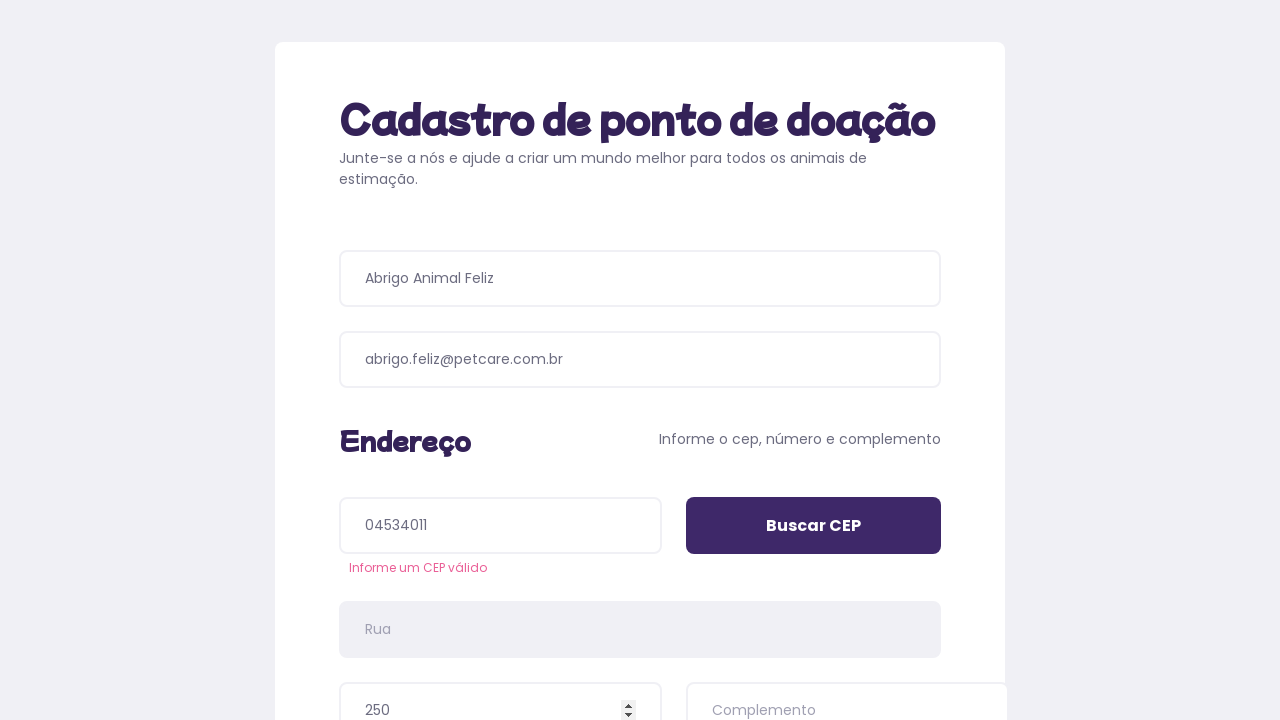

Filled address details field with 'Próximo ao mercado central' on input[name='addressDetails']
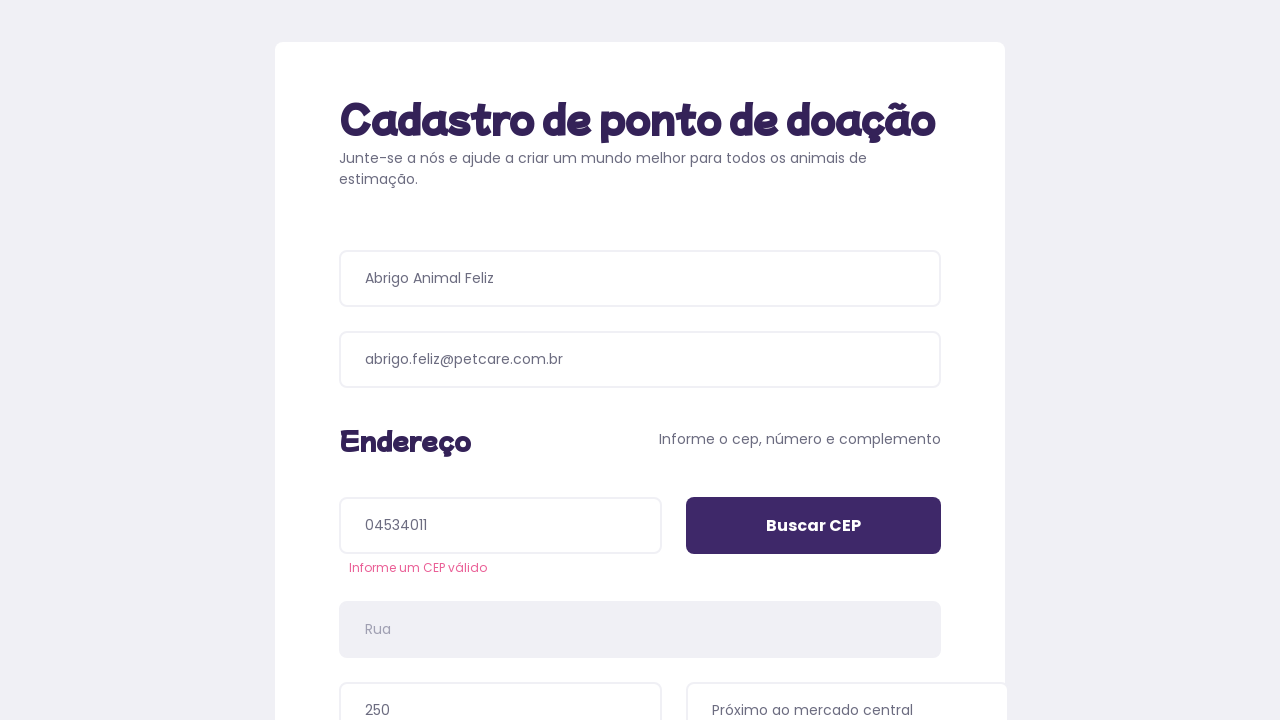

Selected pet type 'Cachorros' (Dogs) at (486, 390) on //span[text()="Cachorros"]/..
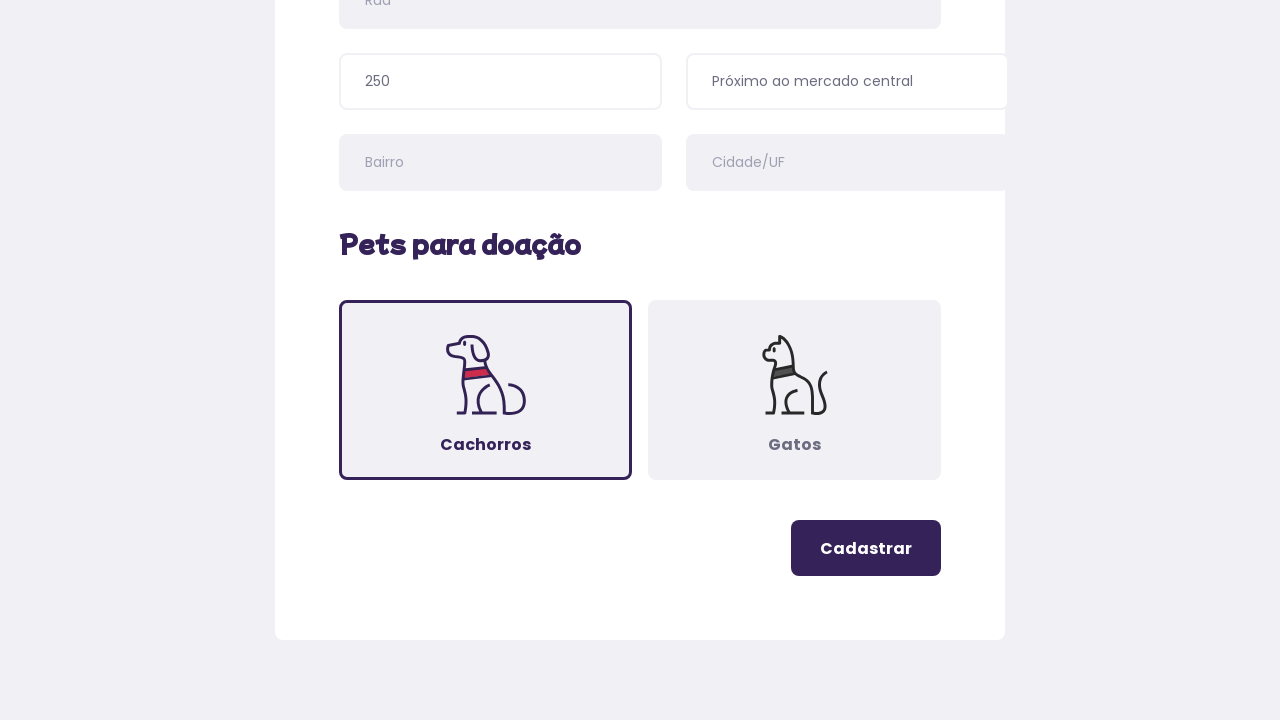

Clicked register button to submit form at (866, 548) on .button-register
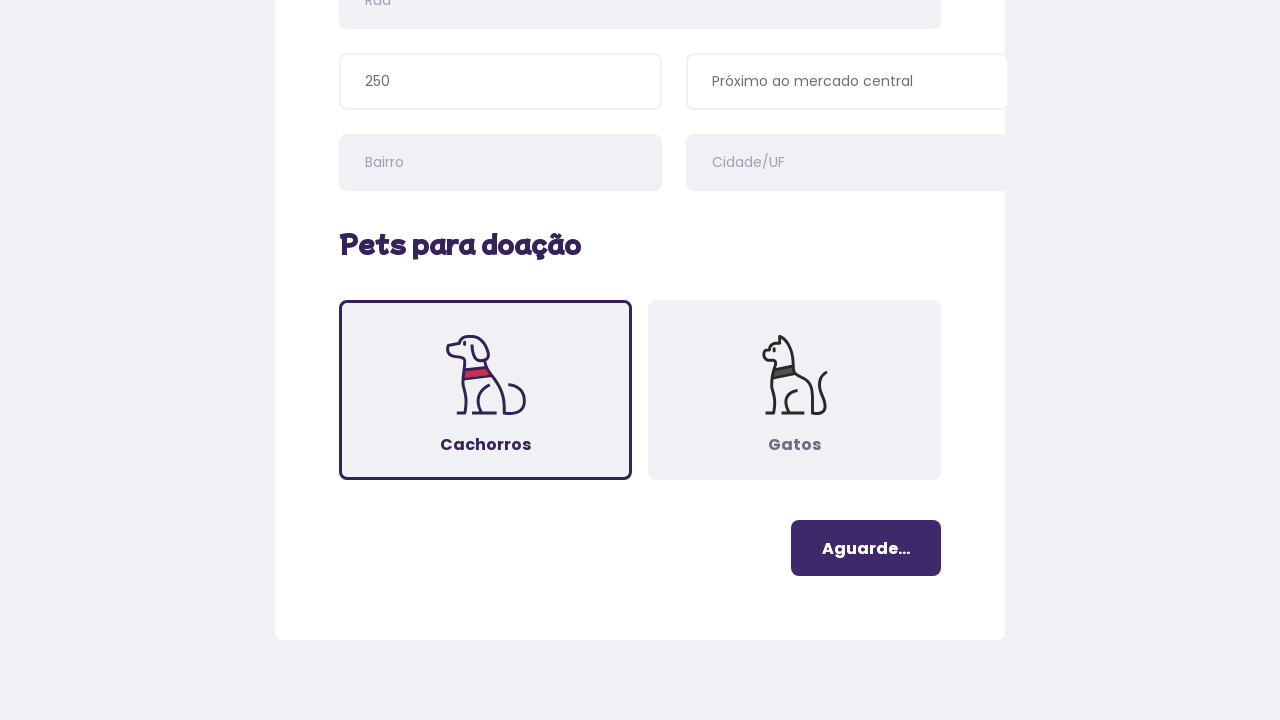

Waited for success message to appear
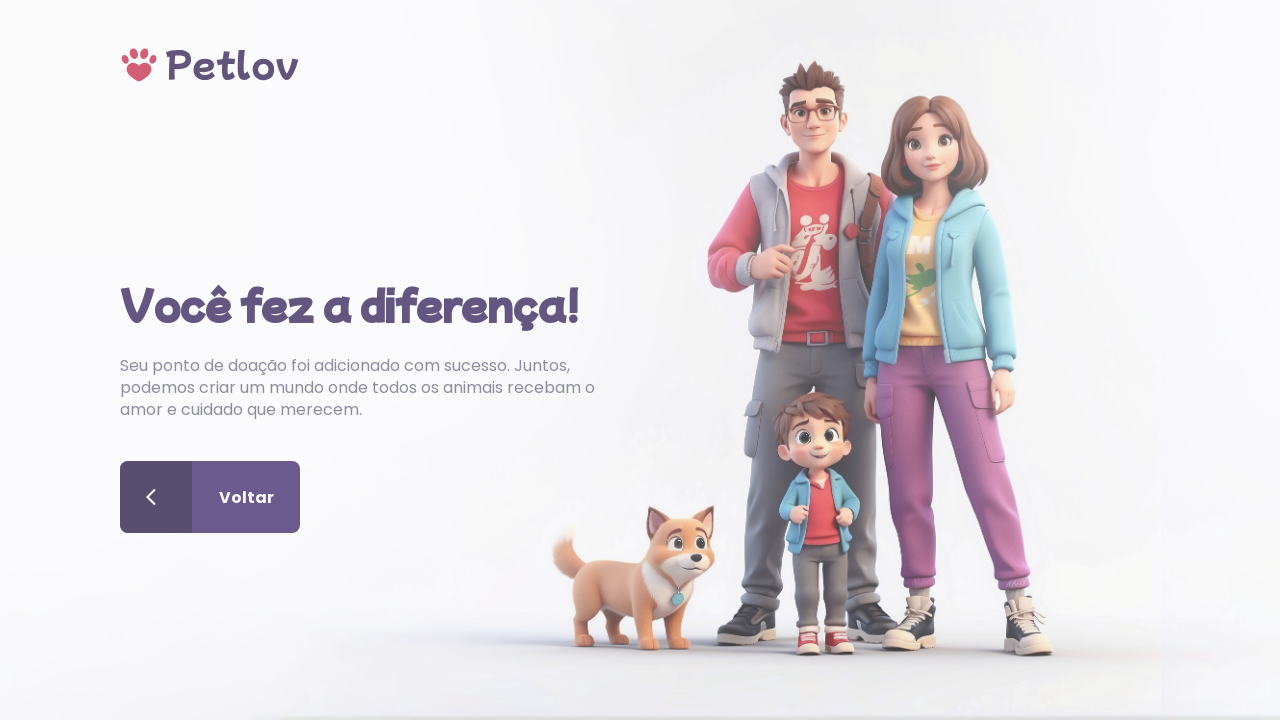

Retrieved success message text
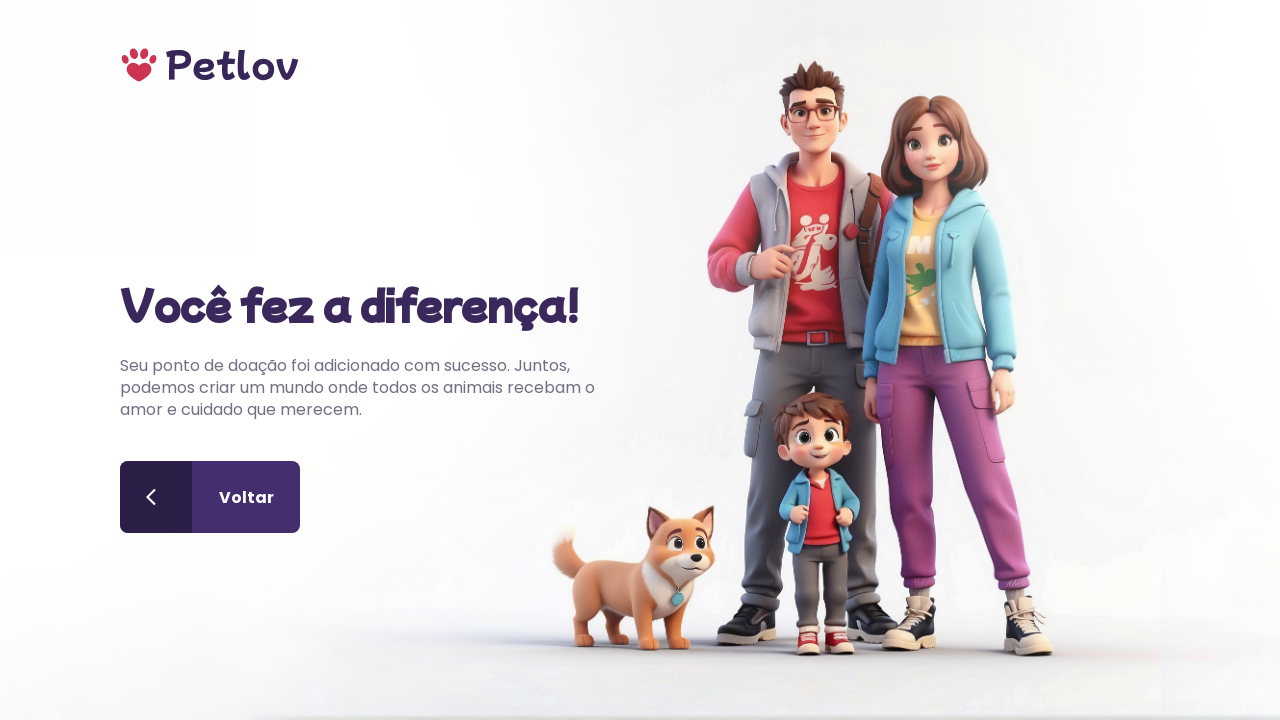

Verified success message contains 'Seu ponto de doação foi adicionado com sucesso'
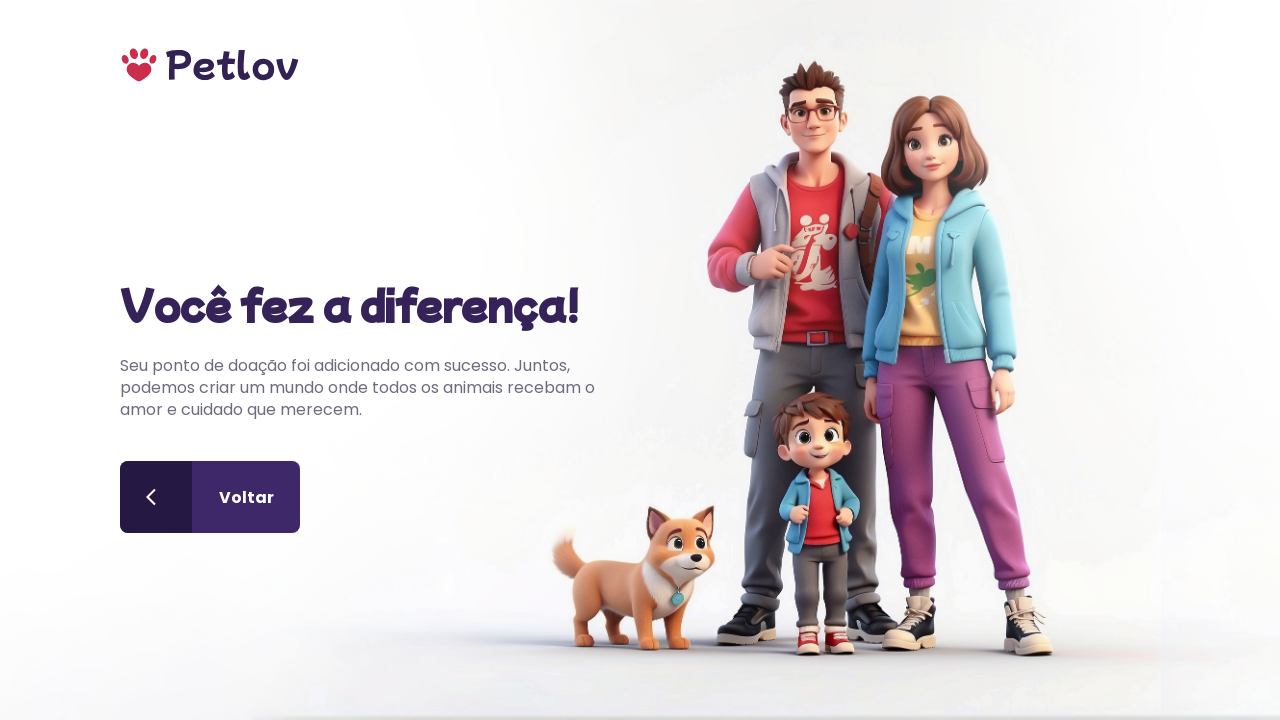

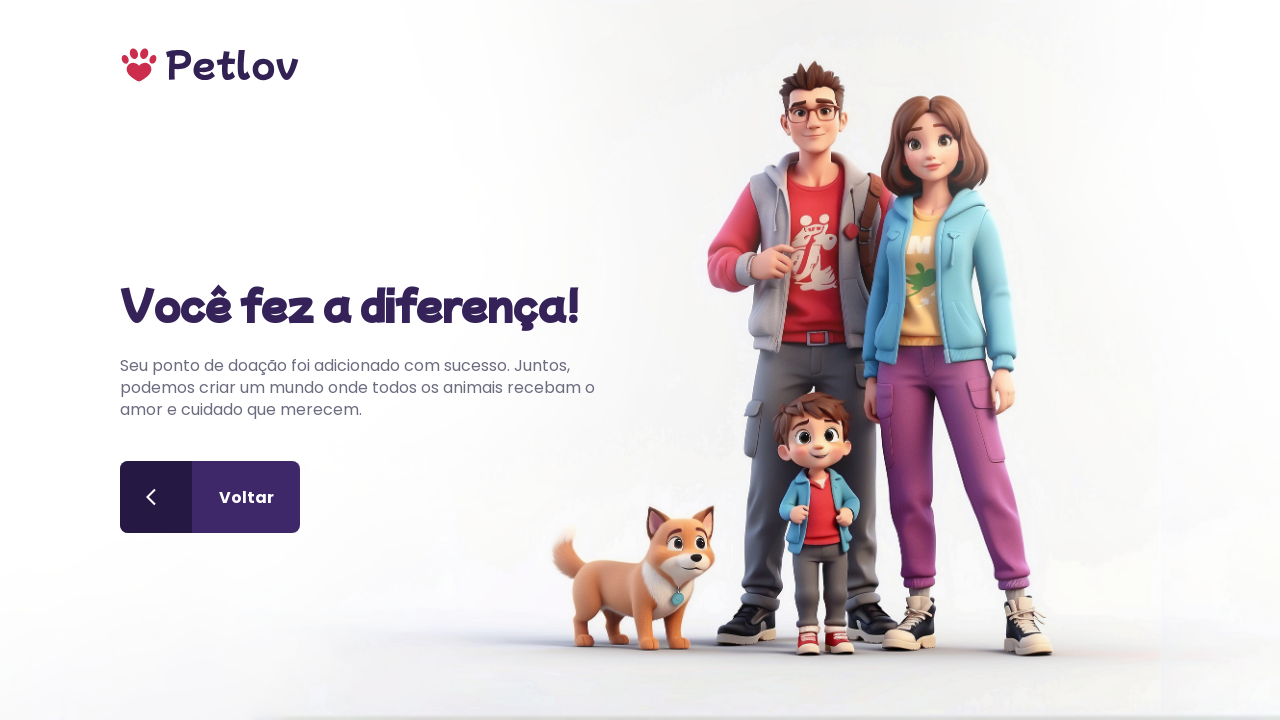